Navigates to the Organizations page and verifies that the page title is displayed

Starting URL: https://famcare.app

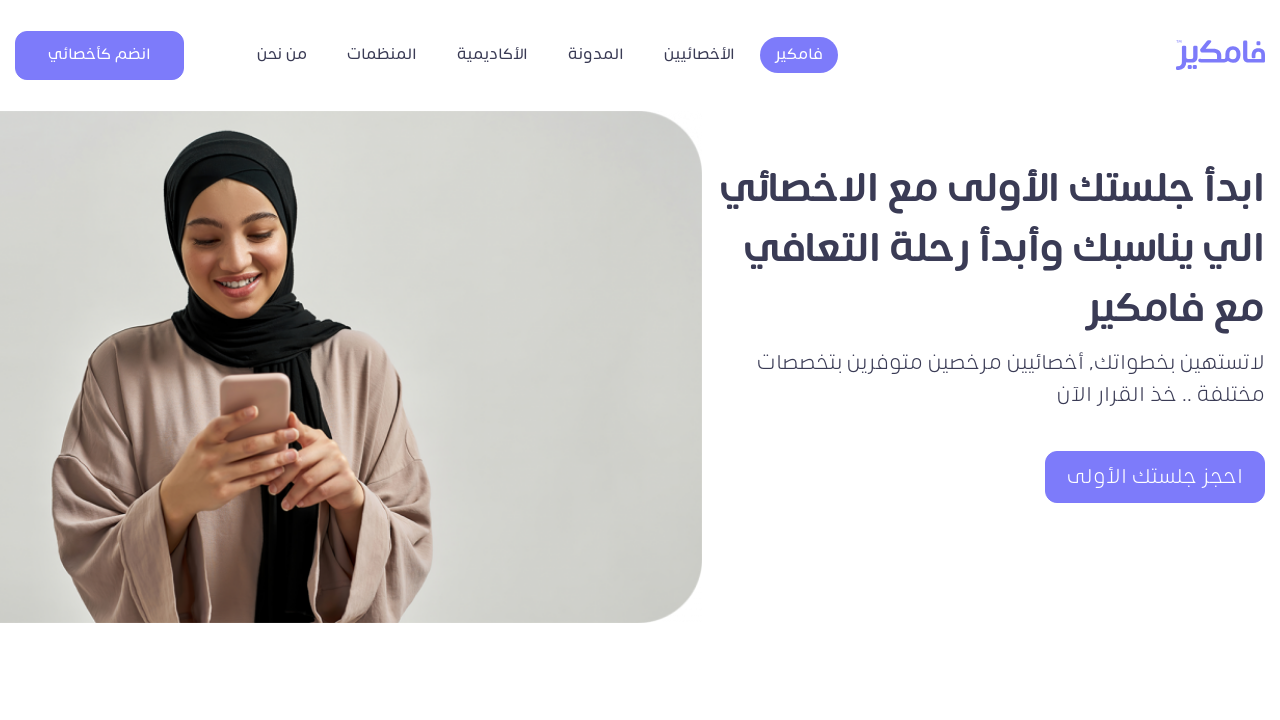

Clicked on Organizations button in navbar at (382, 55) on xpath=//*[@title = 'المنظمات']
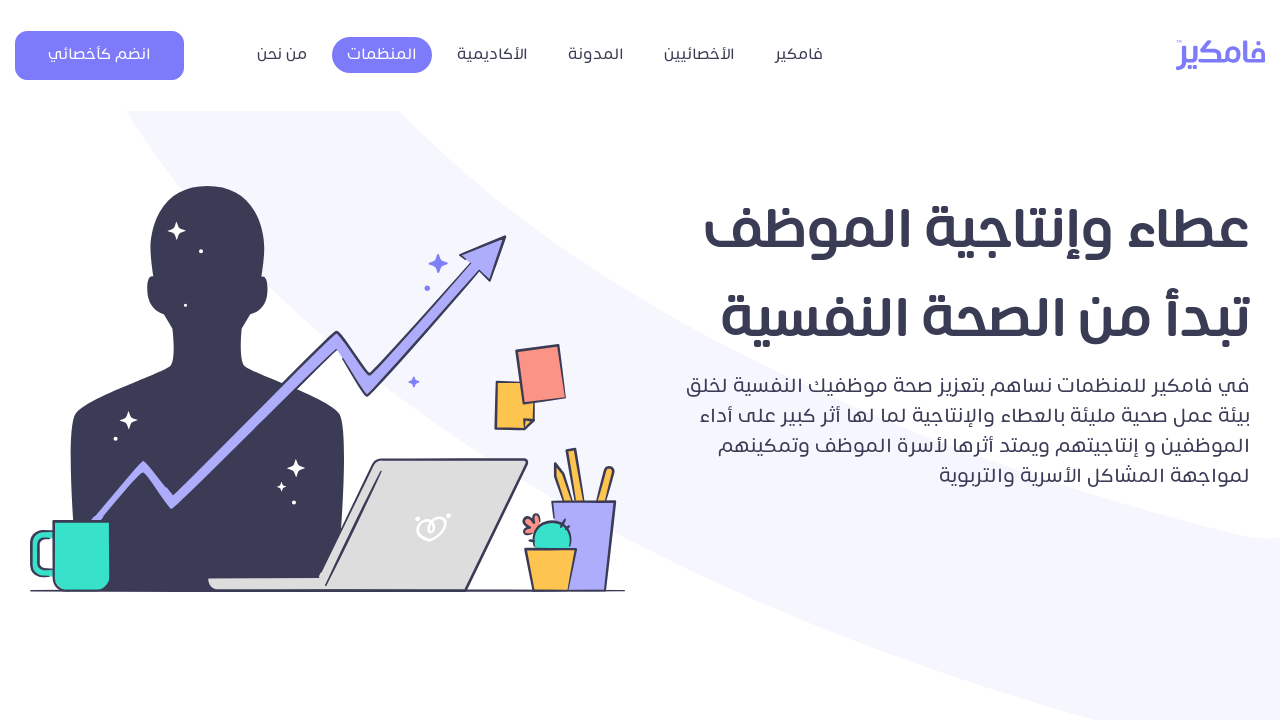

Organizations page title is displayed and visible
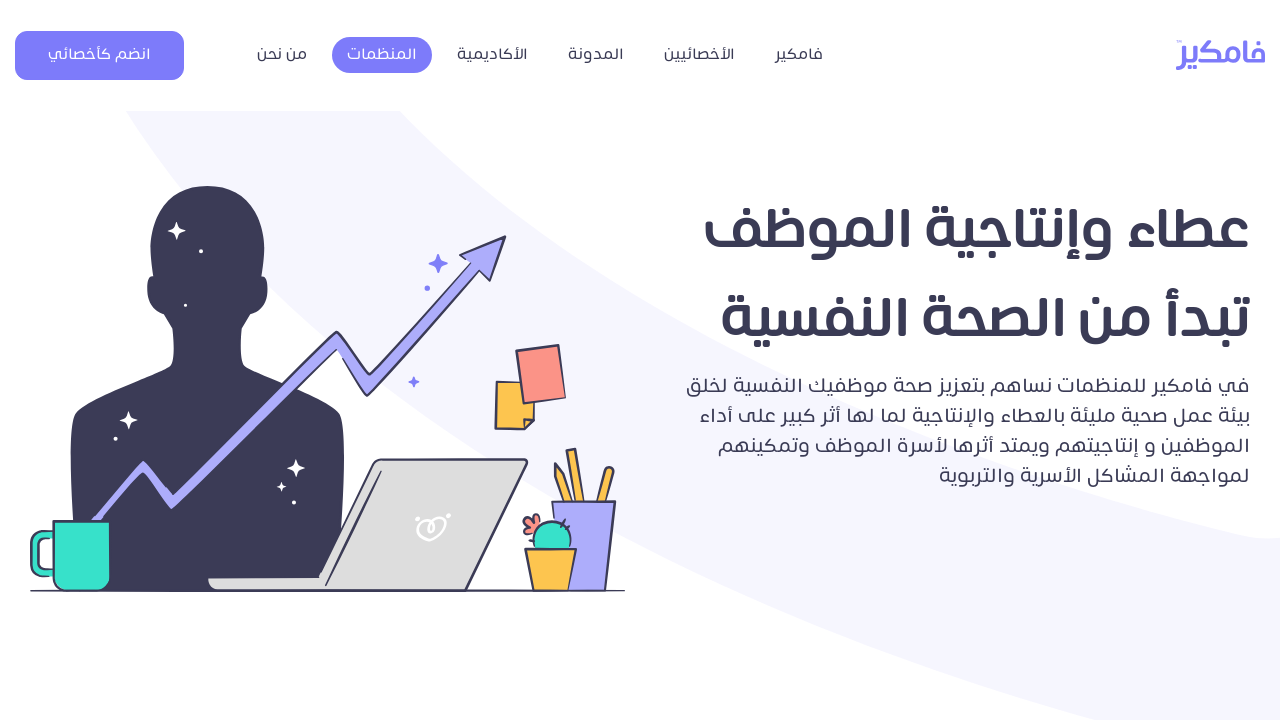

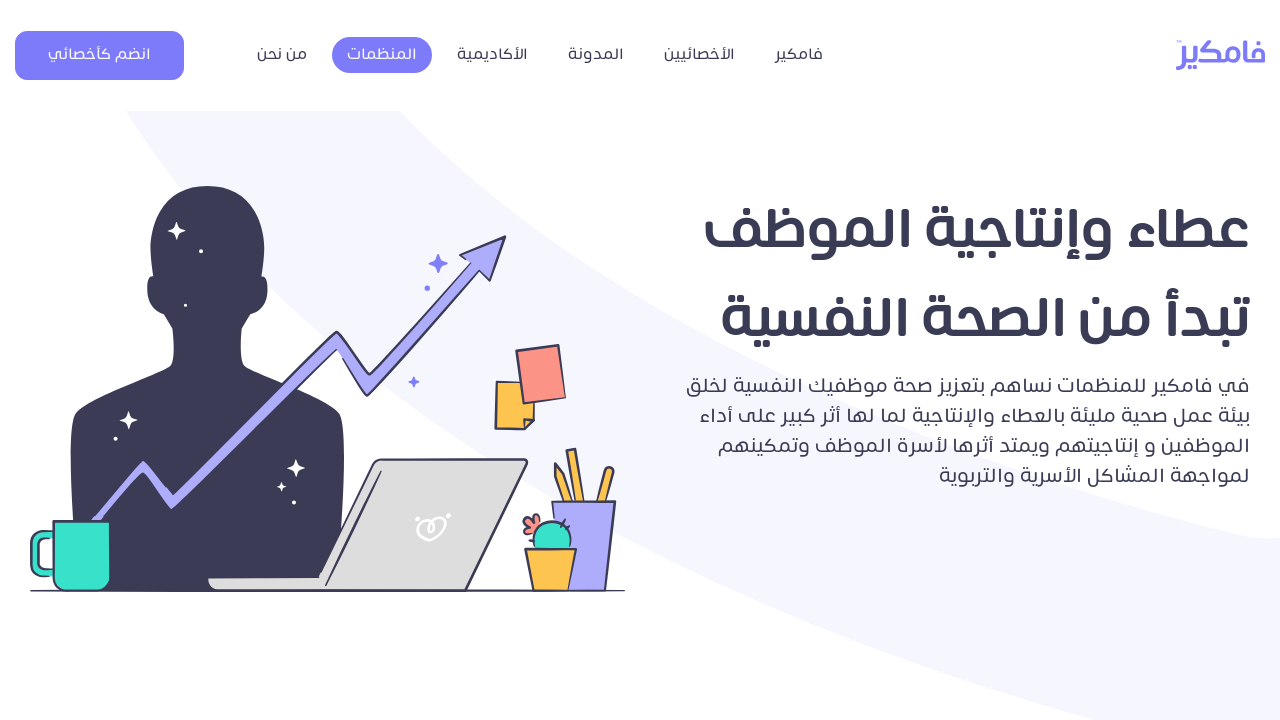